Tests iframe handling by switching into a demo iframe, clicking an item inside it, switching back to parent frame, and clicking a menu item in the main page.

Starting URL: https://jqueryui.com/selectable/

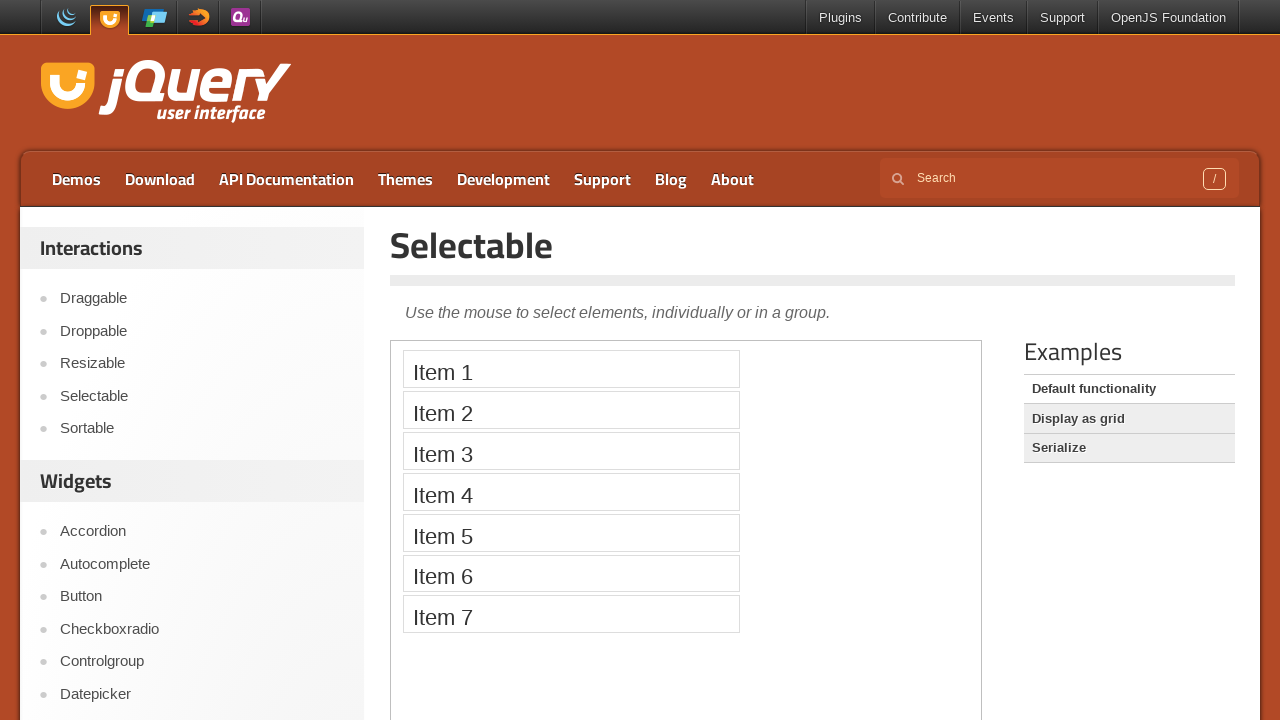

Located demo iframe
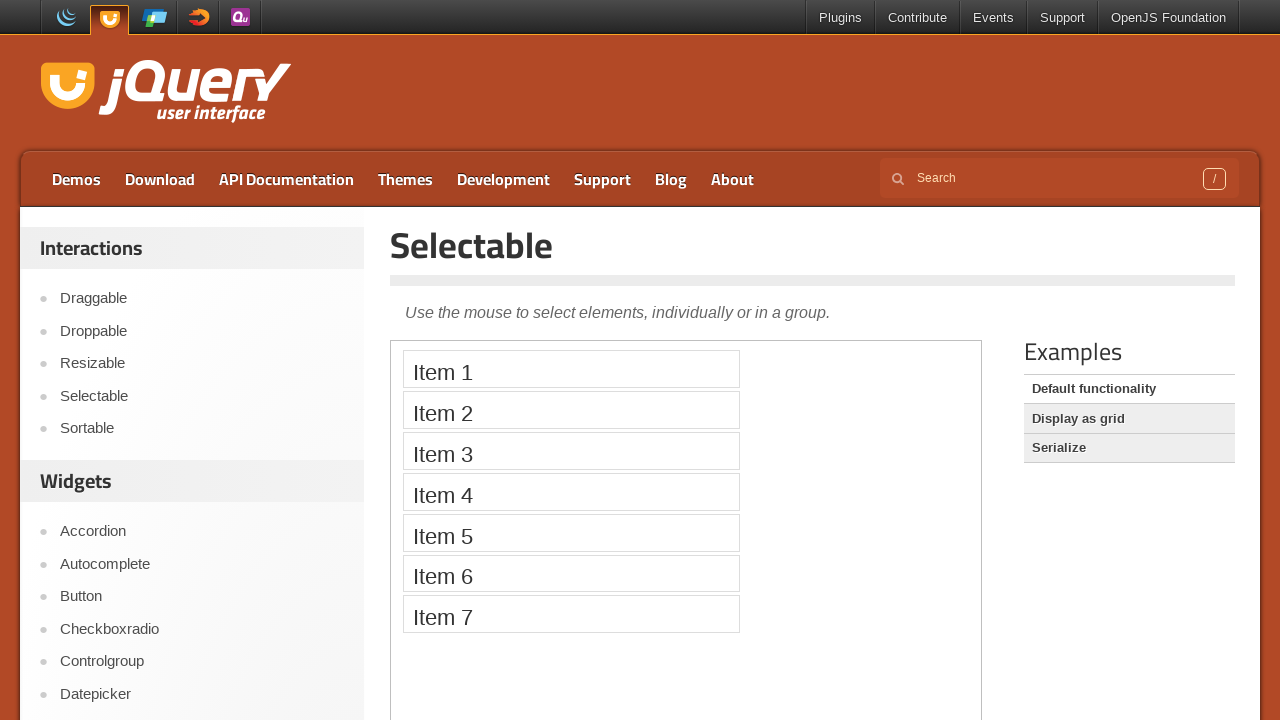

Clicked Item 5 inside the demo iframe at (571, 532) on iframe.demo-frame >> internal:control=enter-frame >> xpath=//li[text()='Item 5']
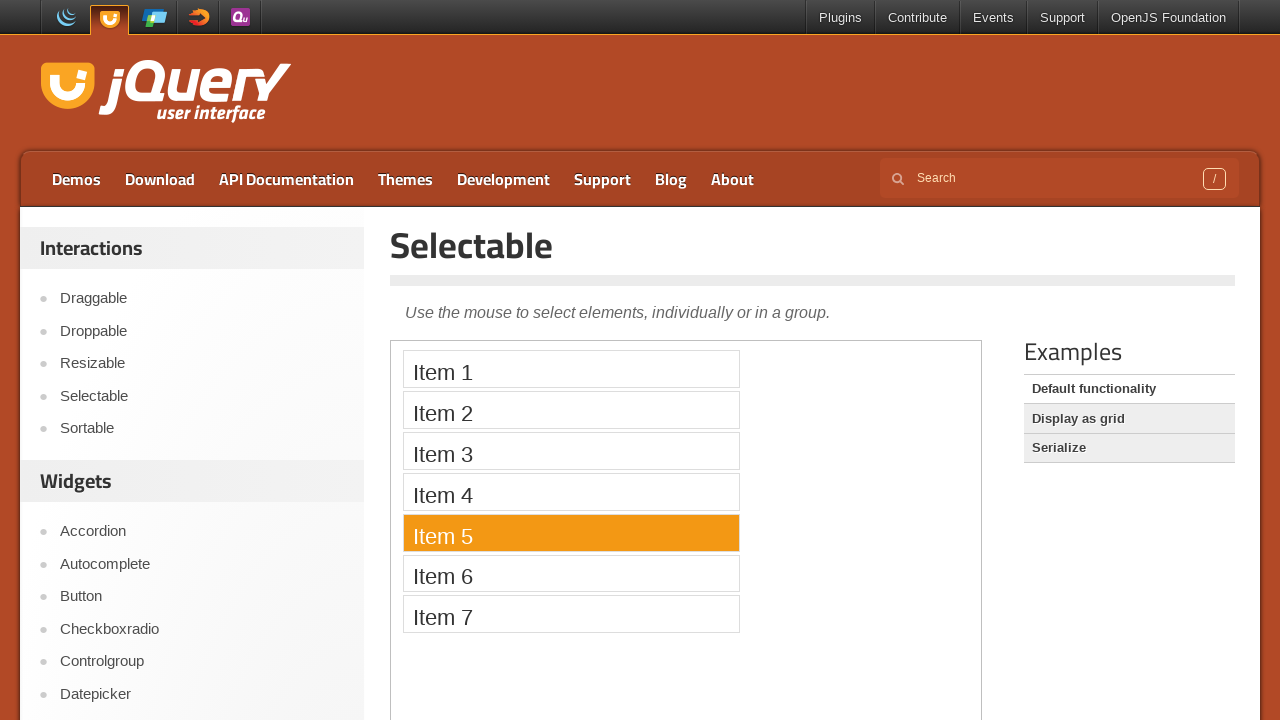

Clicked first menu item in parent frame at (76, 179) on (//li[@class='menu-item'])[1]
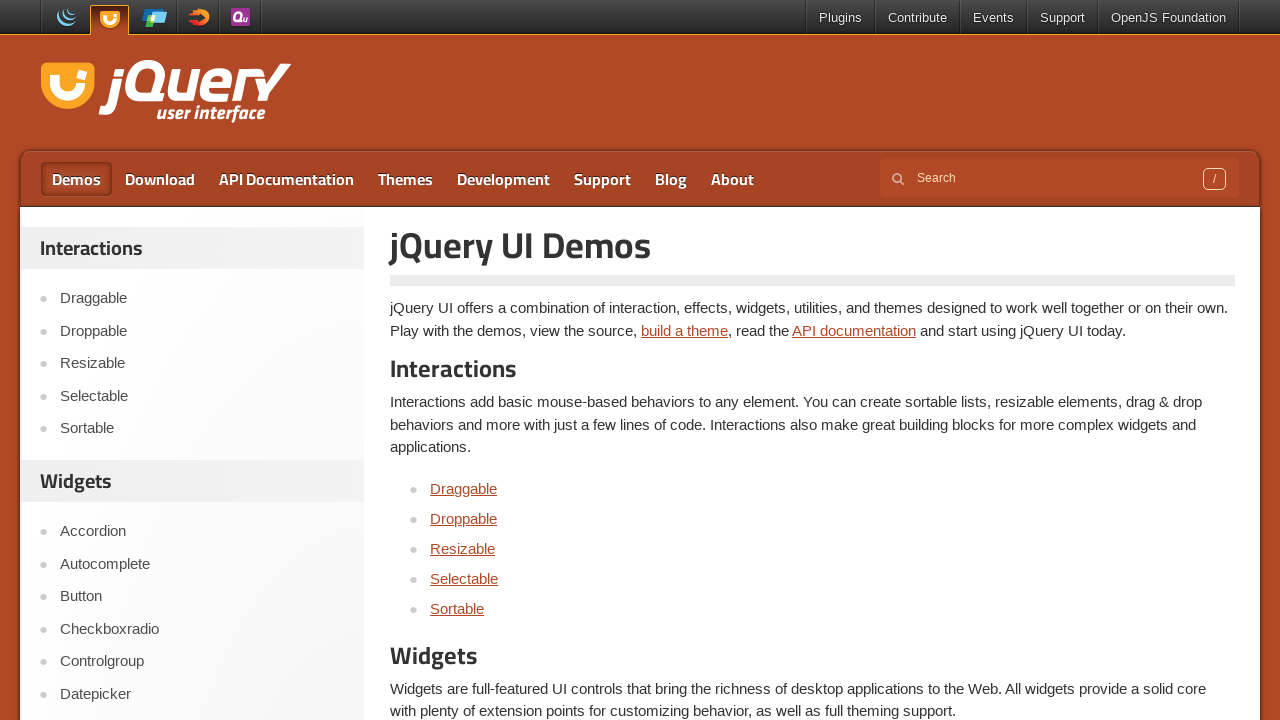

Waited for navigation/action to complete
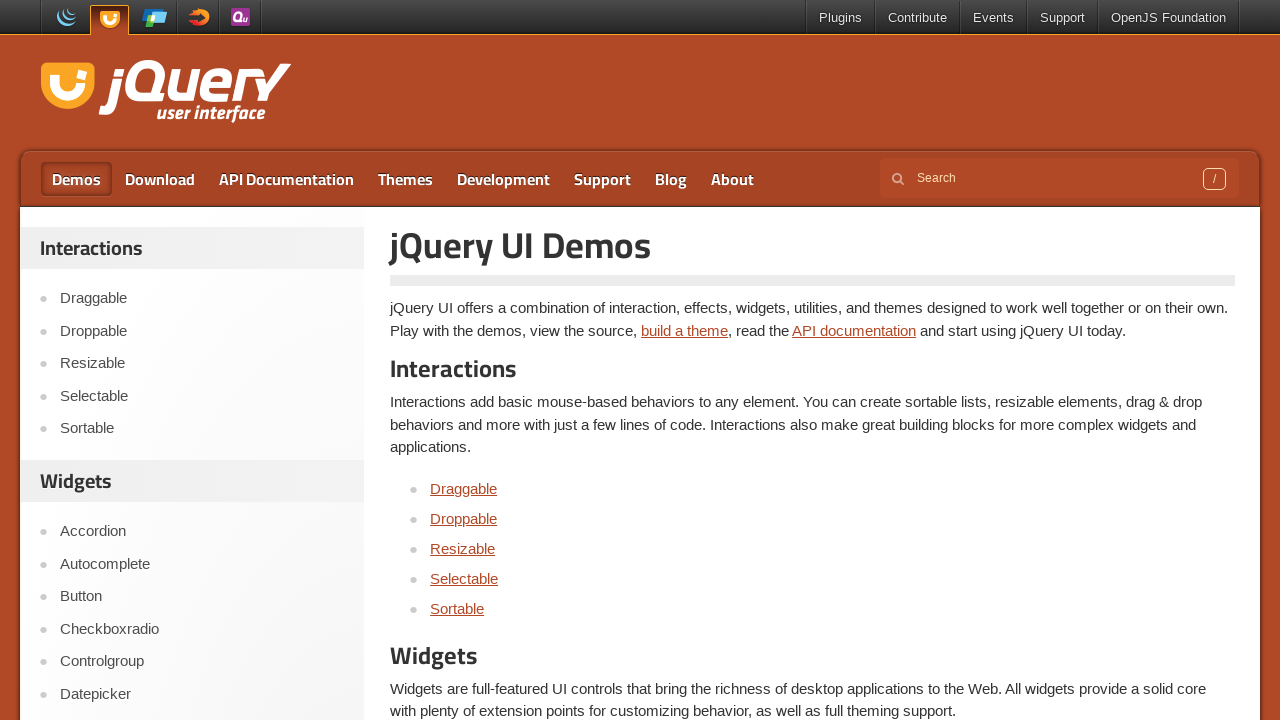

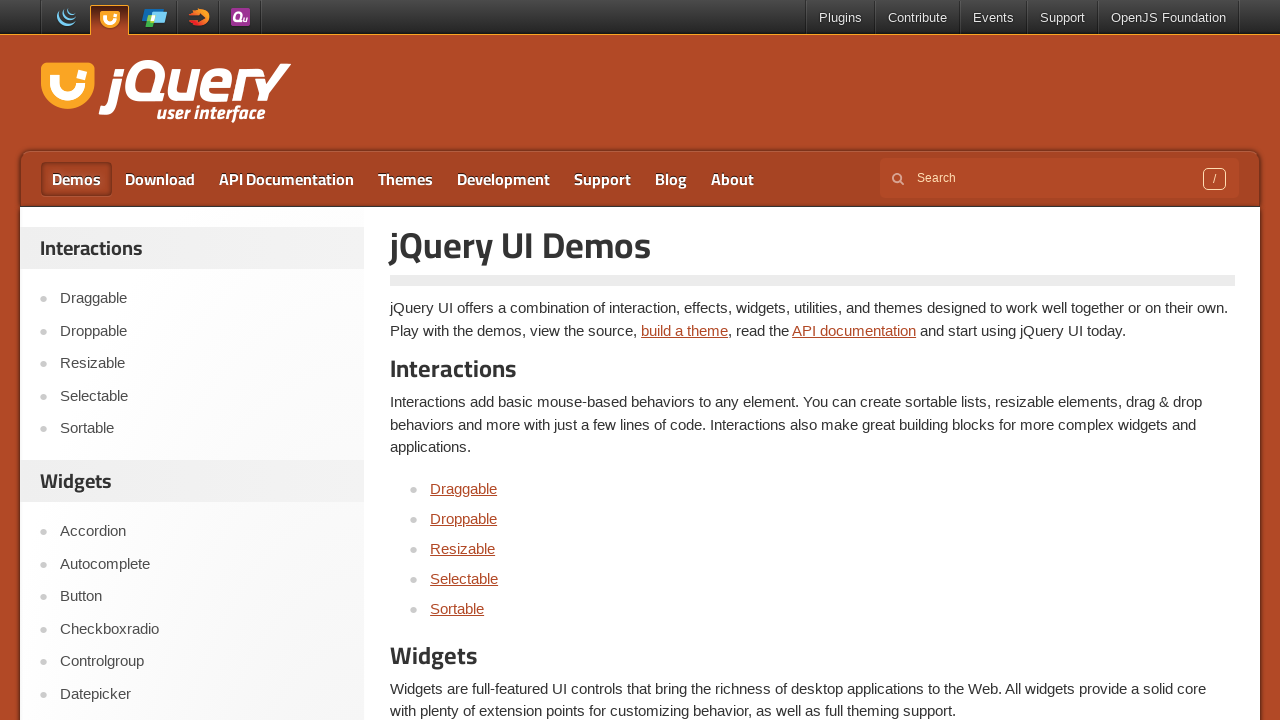